Navigates to Finviz QQQ ETF page and waits for the chart to load

Starting URL: https://finviz.com/quote.ashx?t=QQQ&p=d

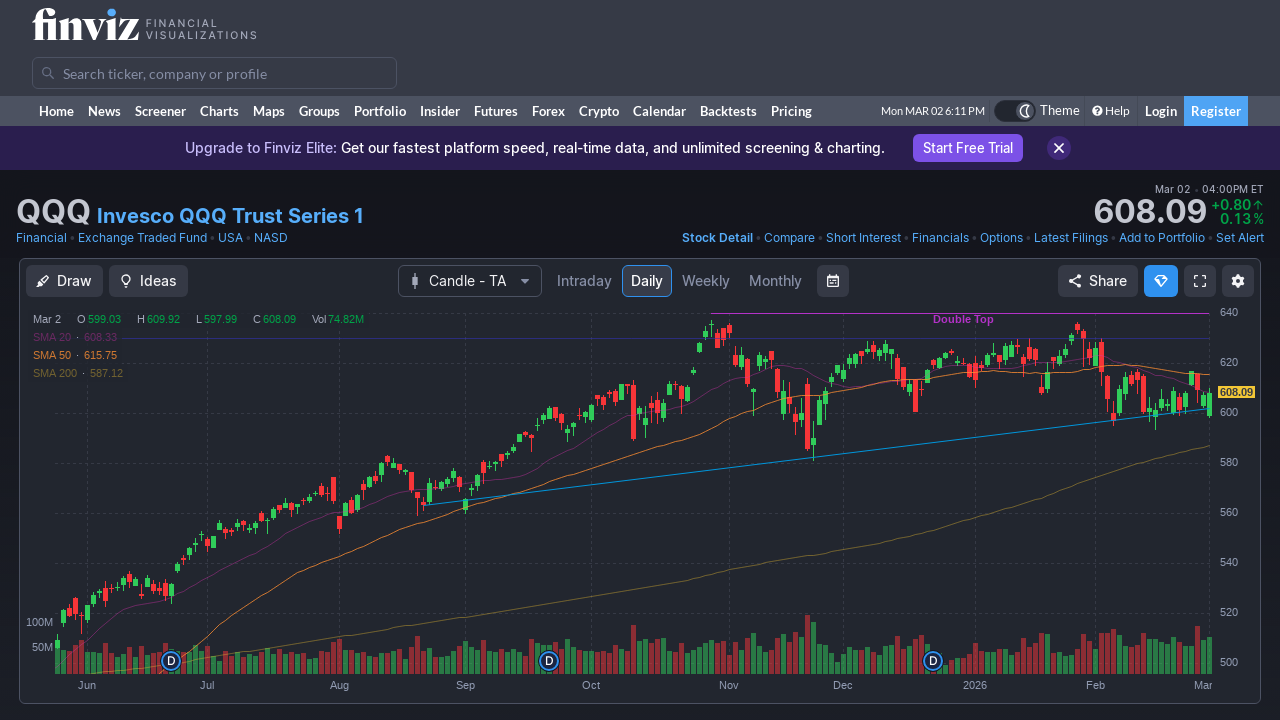

Navigated to Finviz QQQ ETF page
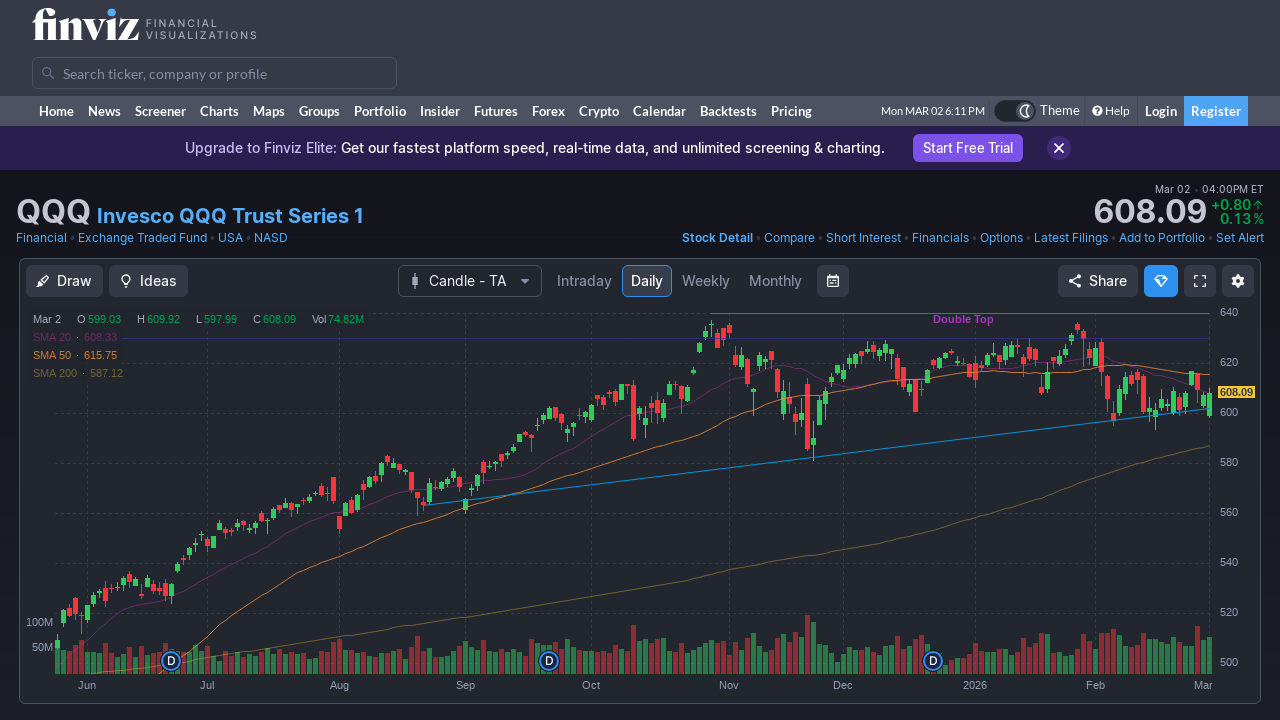

Chart loaded on QQQ ETF page
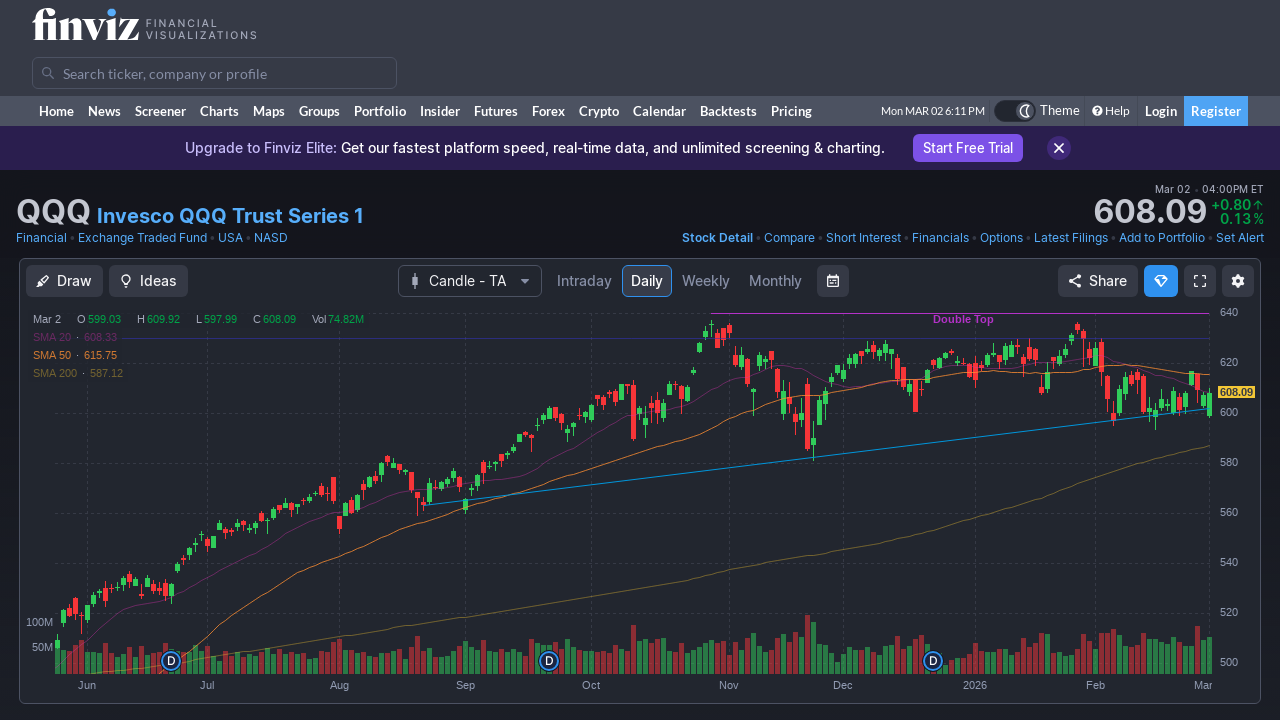

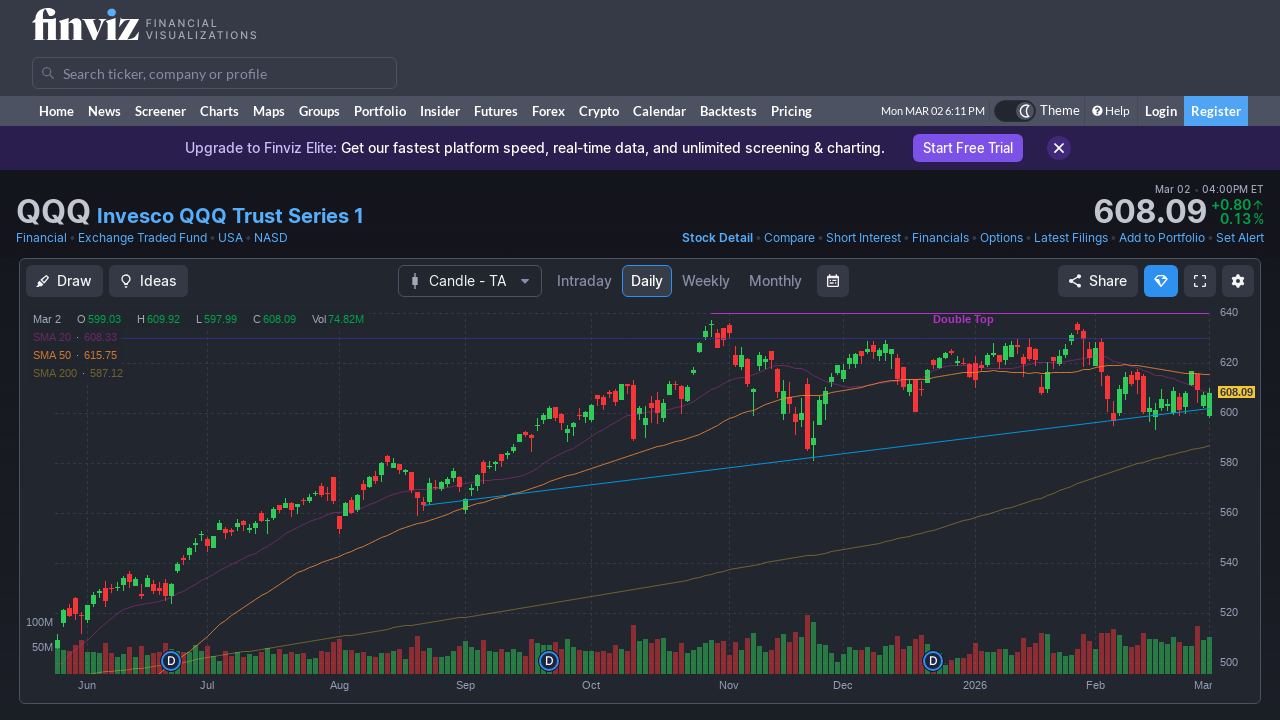